Tests the text box form on demoqa.com by filling in full name, email, current address, and permanent address fields, then submitting the form

Starting URL: https://demoqa.com/text-box

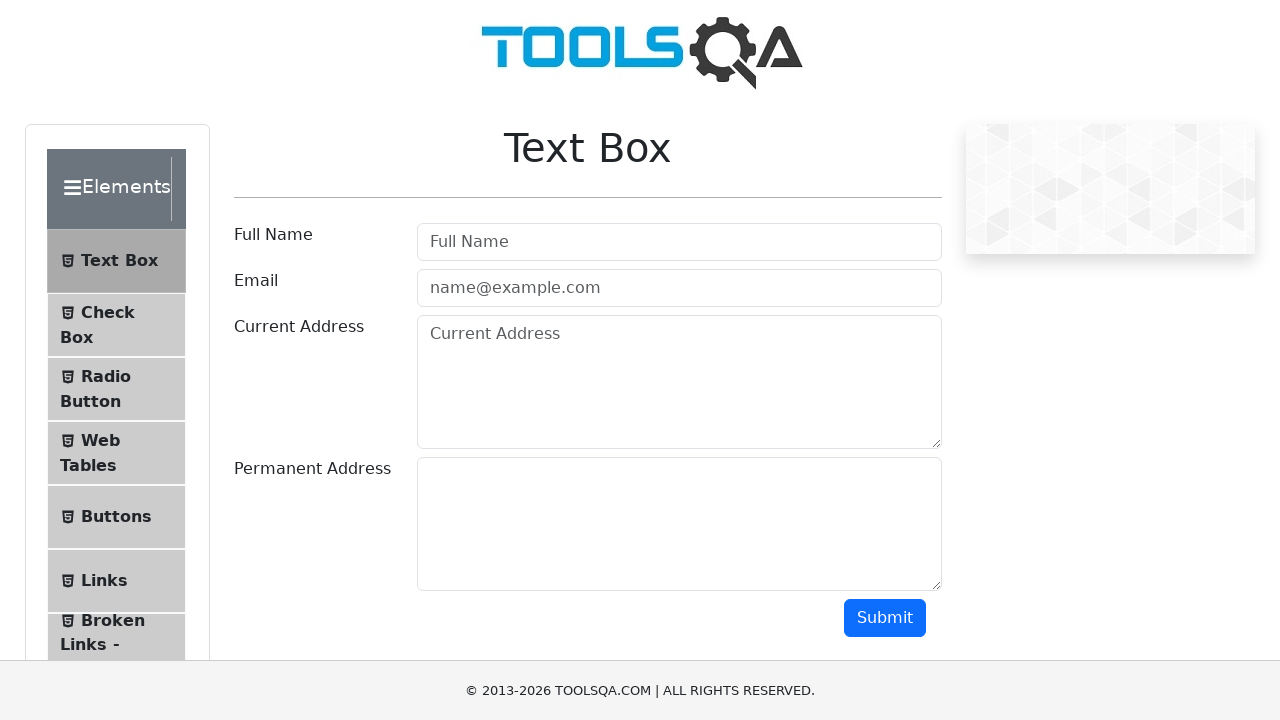

Full name field became visible
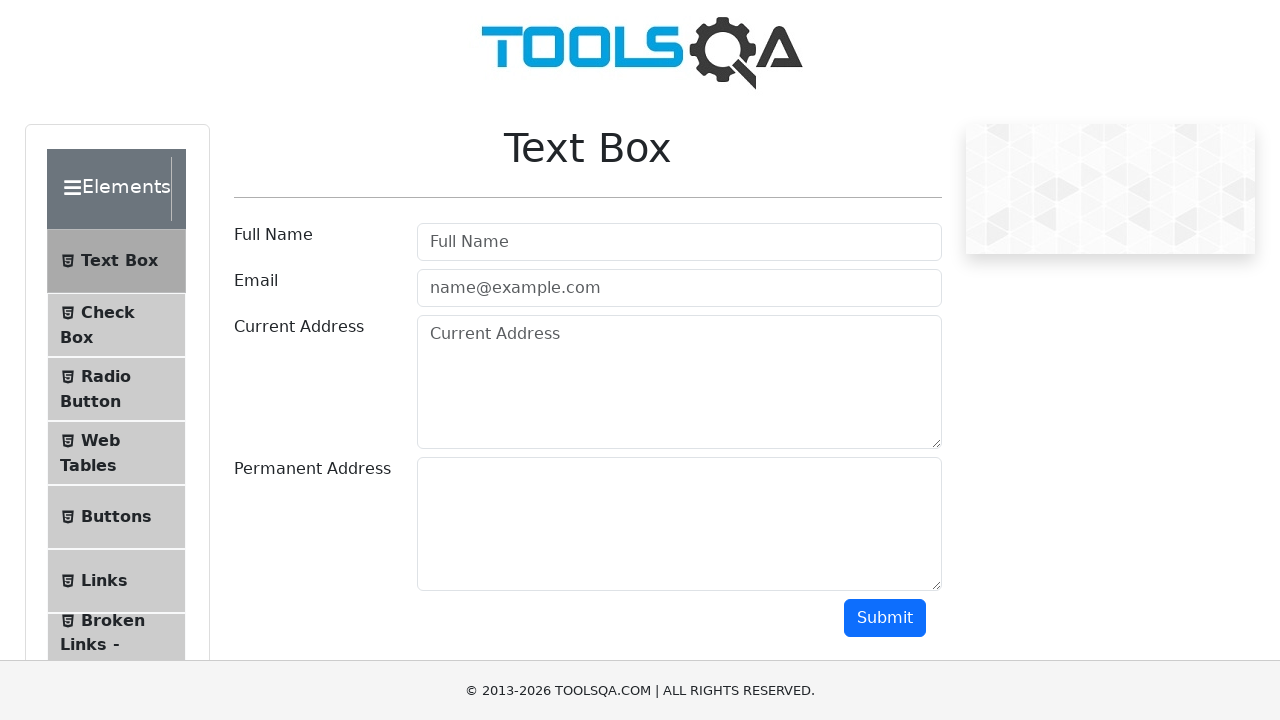

Filled full name field with 'Michael Johnson' on #userName
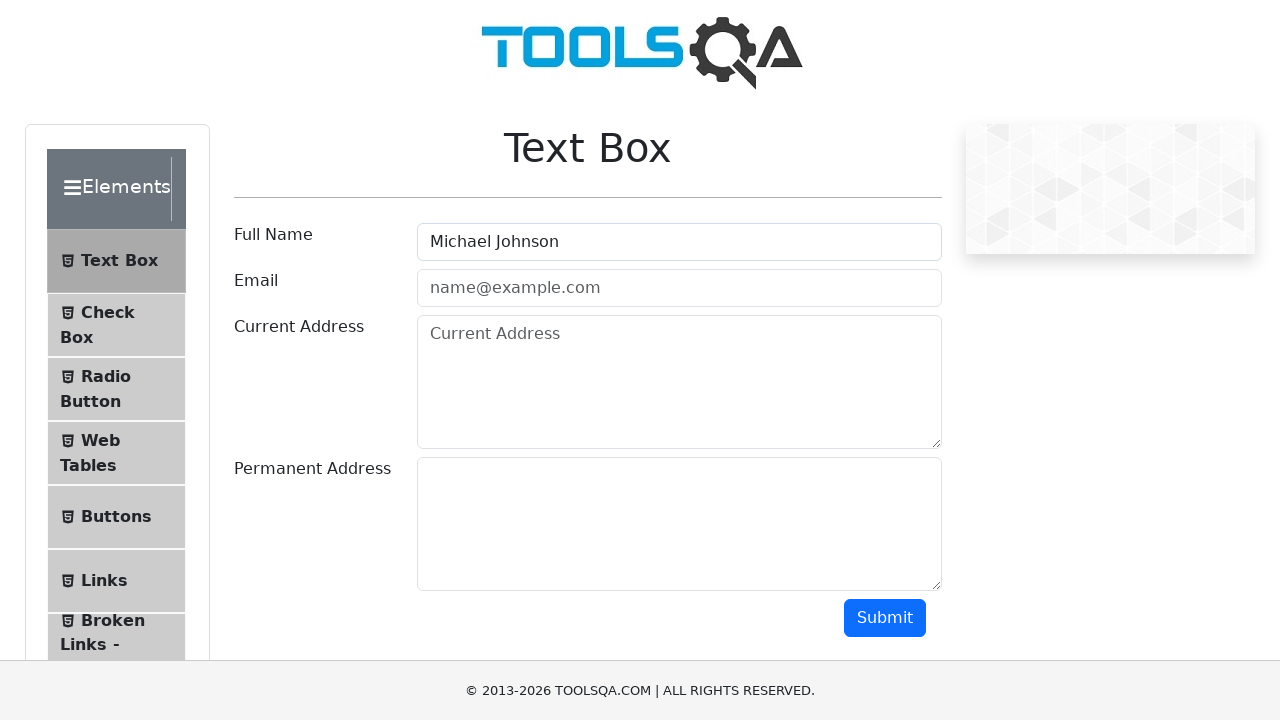

Filled email field with 'michael.johnson@example.com' on #userEmail
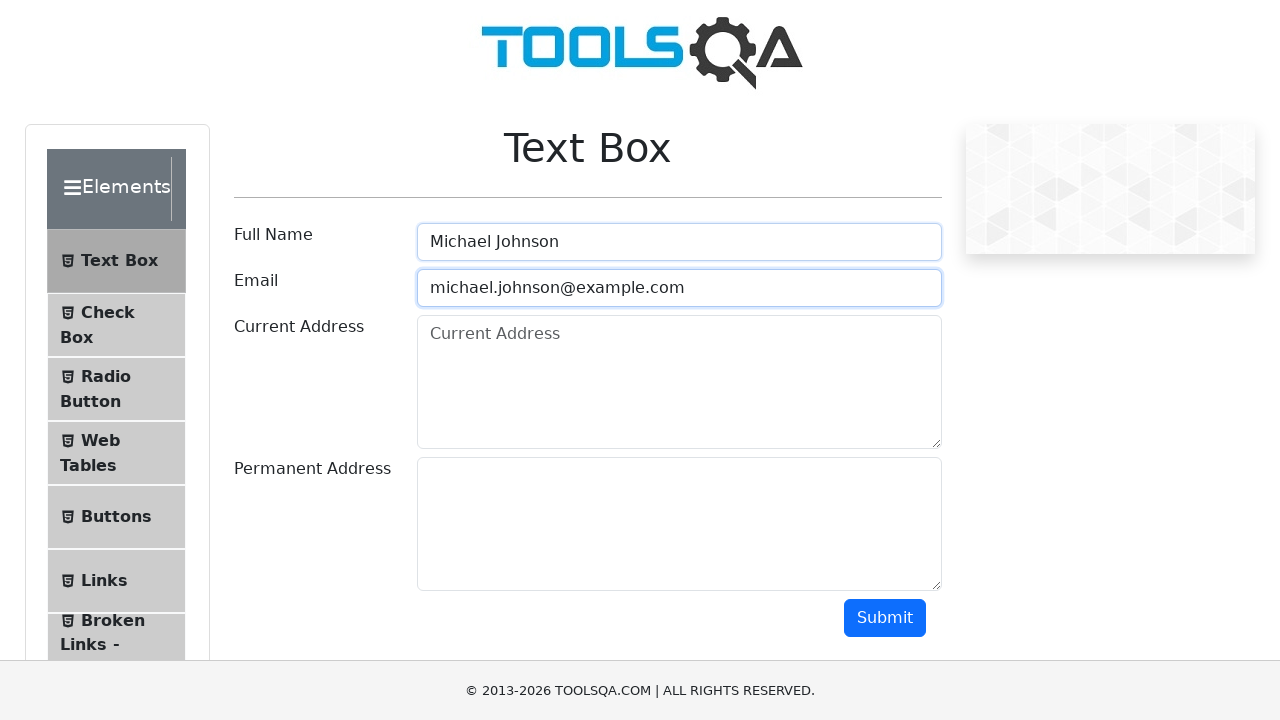

Filled current address field with '456 Oak Avenue, Los Angeles, CA 90001' on #currentAddress
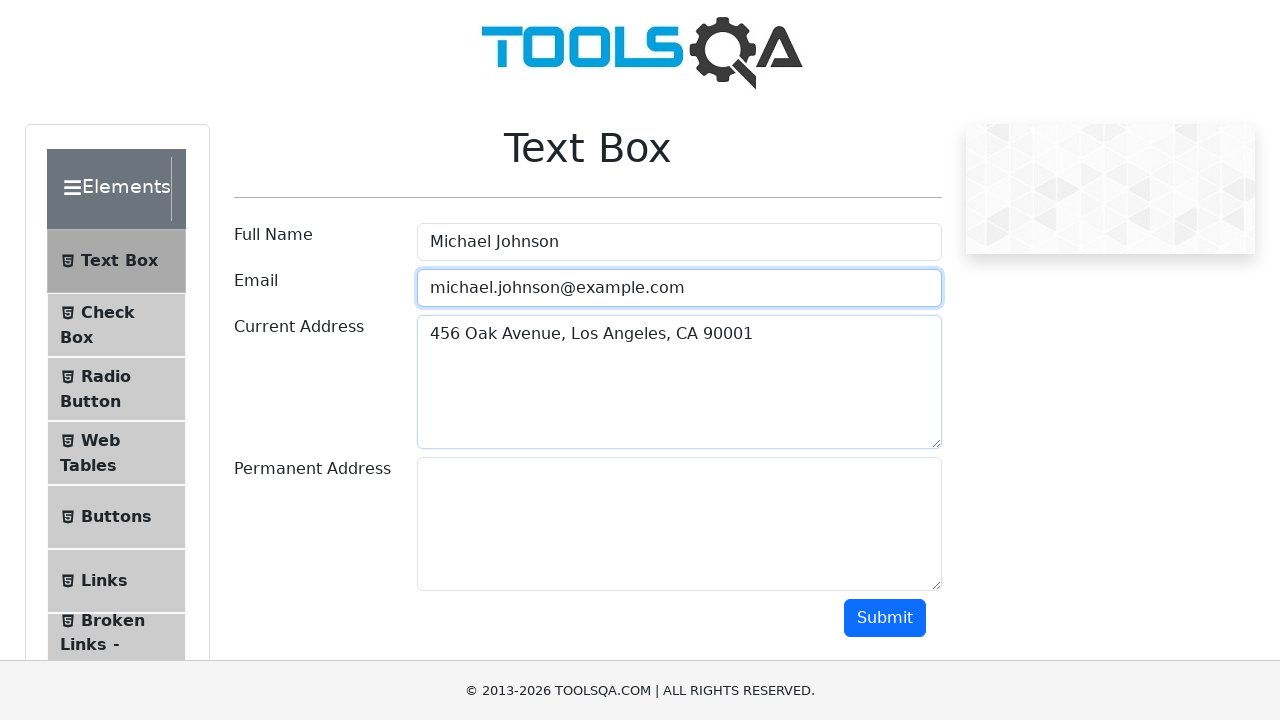

Filled permanent address field with '789 Pine Street, San Francisco, CA 94102' on #permanentAddress
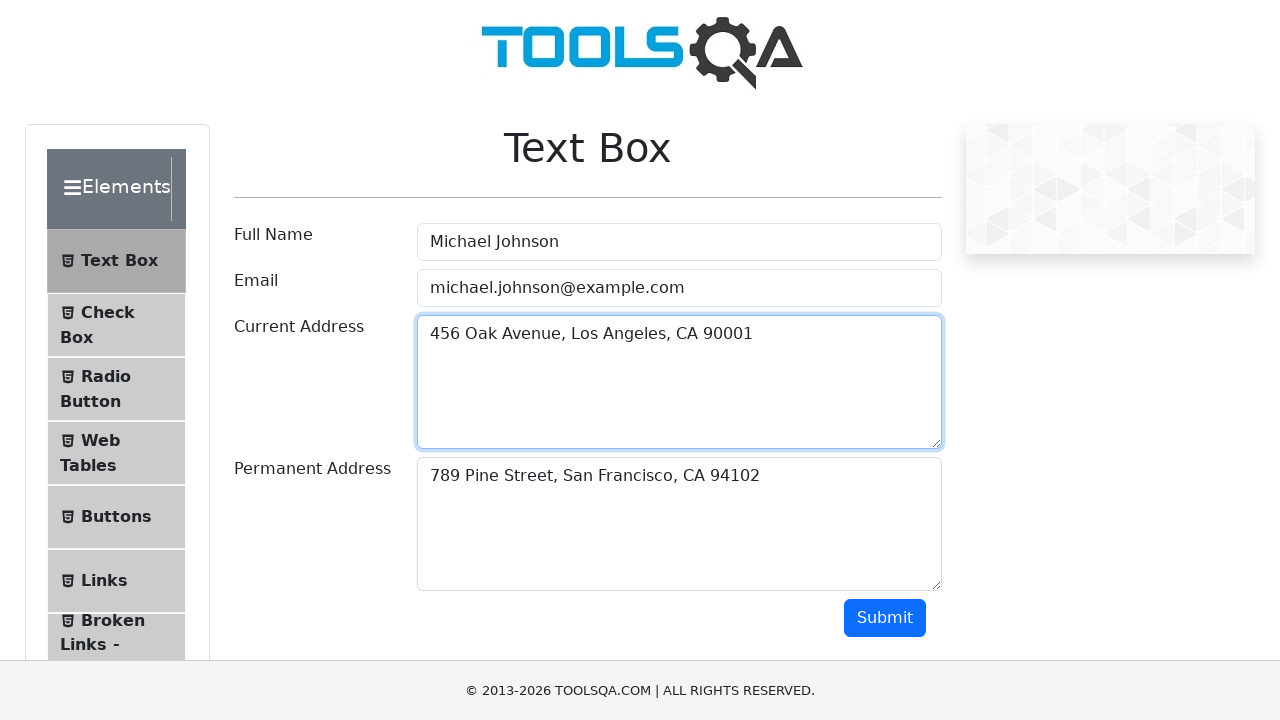

Clicked submit button using JavaScript
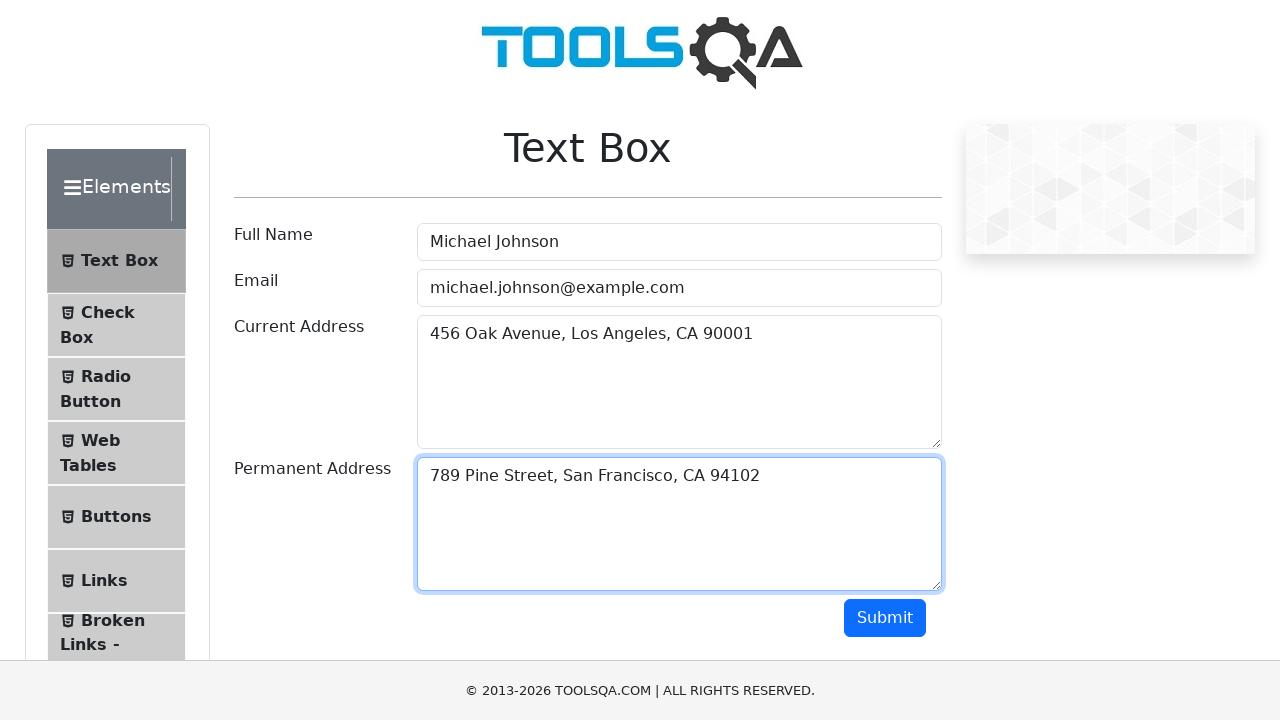

Form submission output appeared
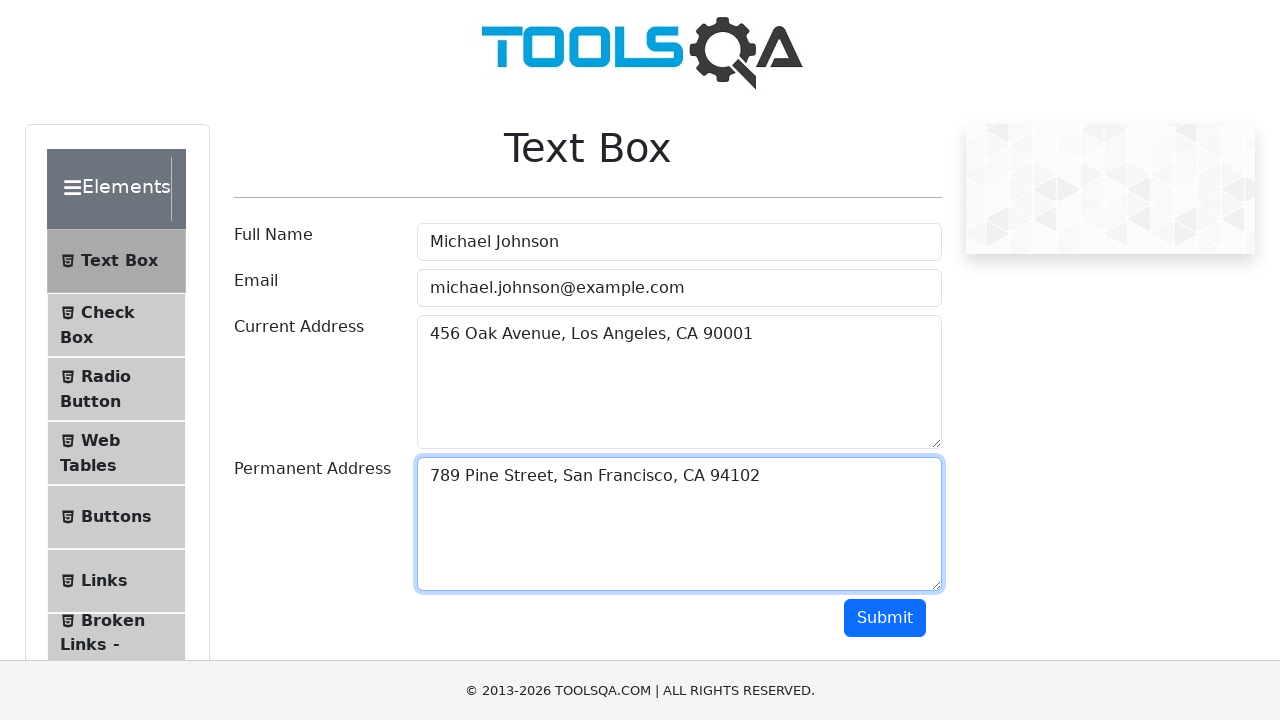

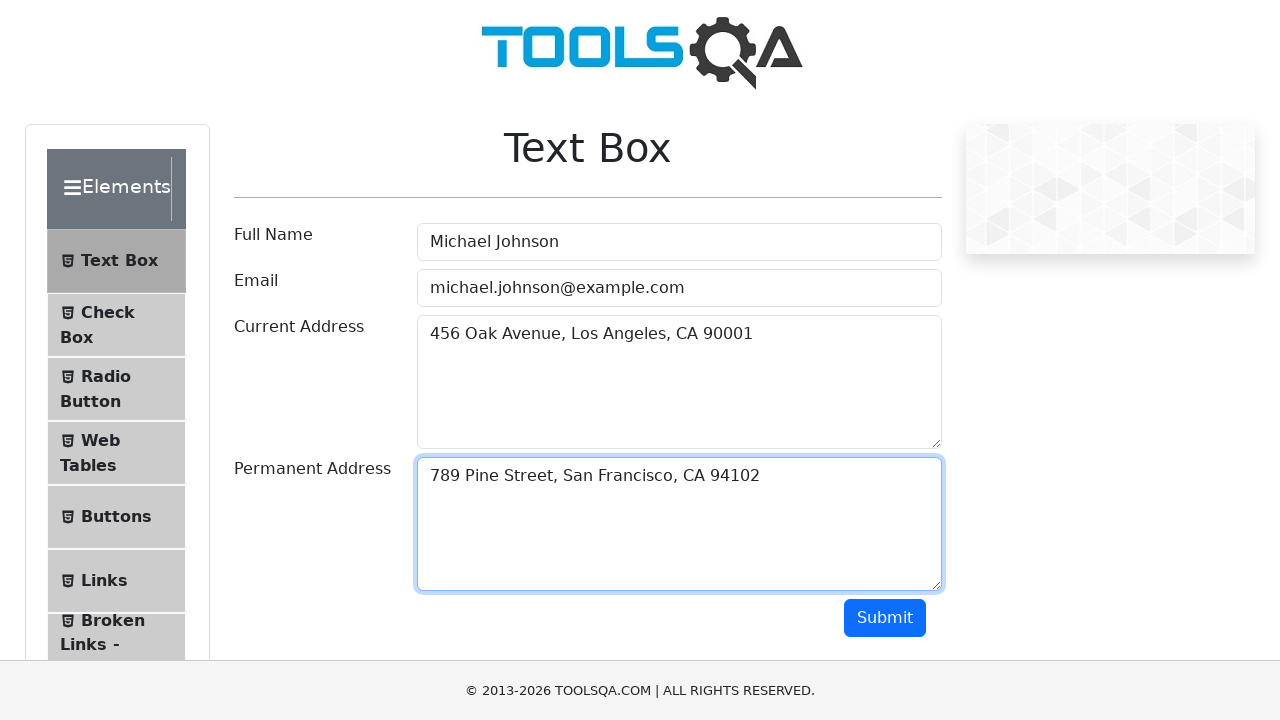